Tests navigation to the Hovers page and verifies the page title text displays "Hovers"

Starting URL: https://the-internet.herokuapp.com/

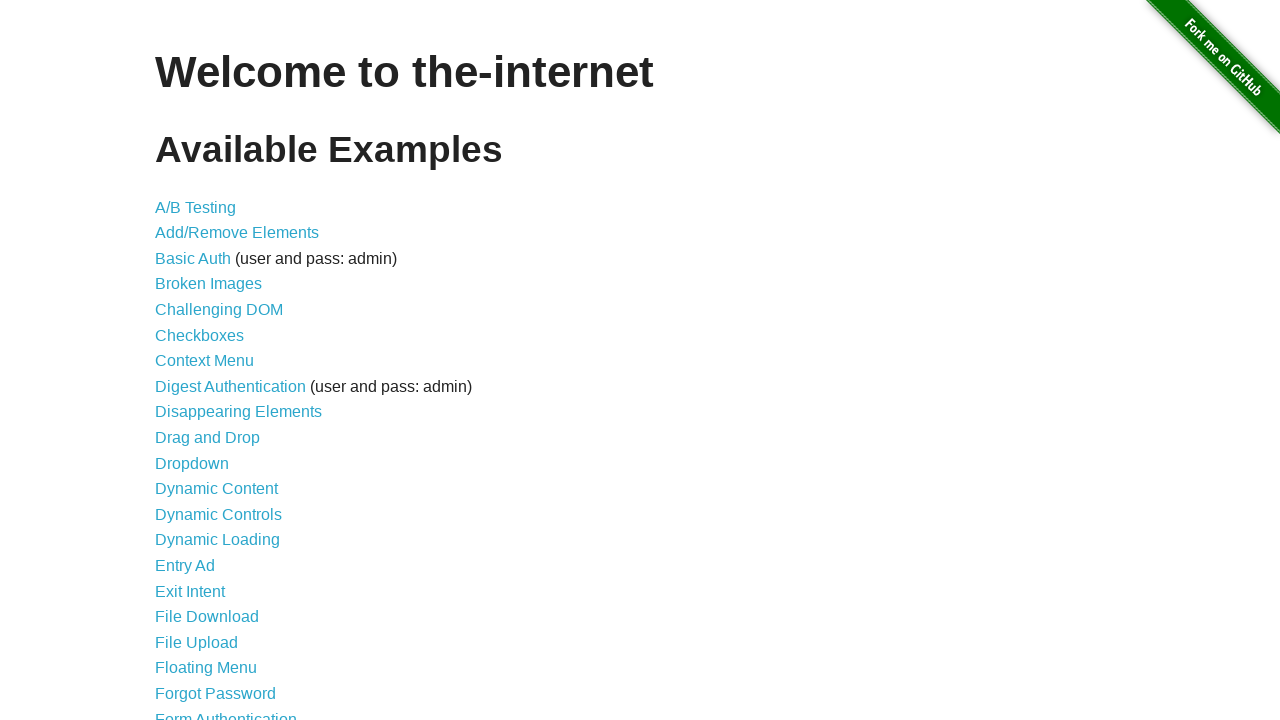

Clicked on Hovers link from main page at (180, 360) on a[href='/hovers']
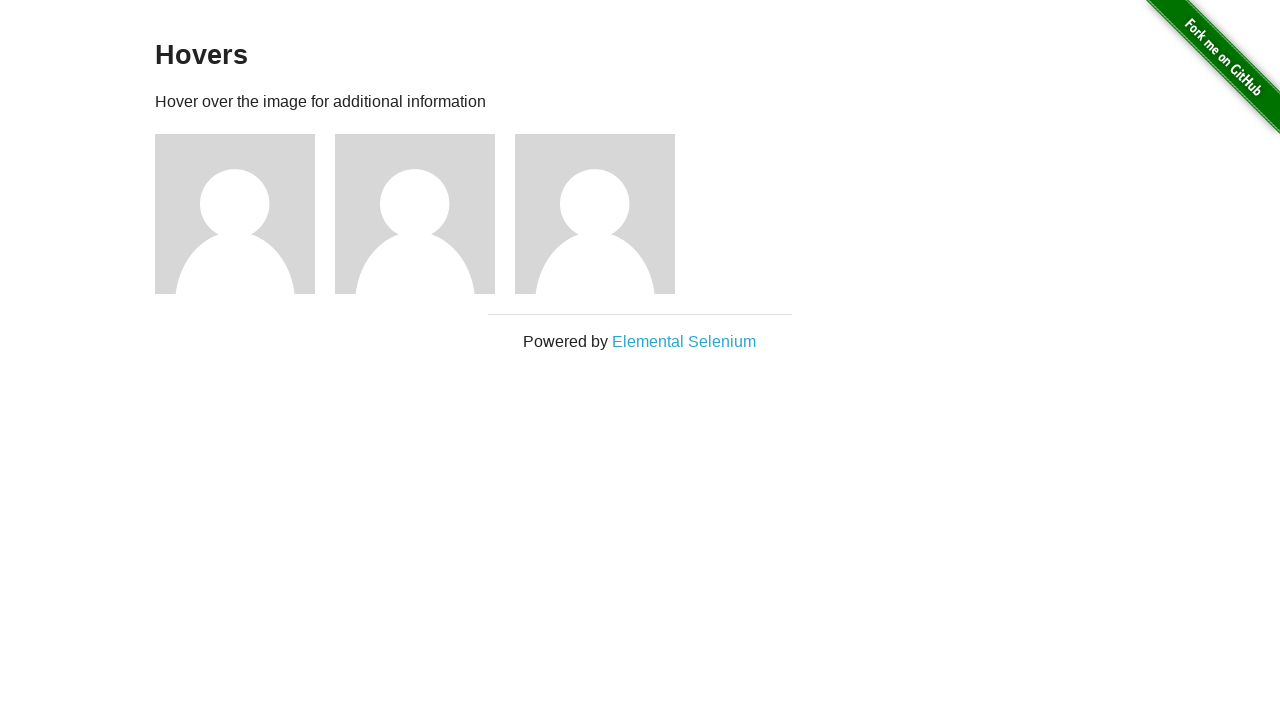

Hovers page loaded and h3 element is visible
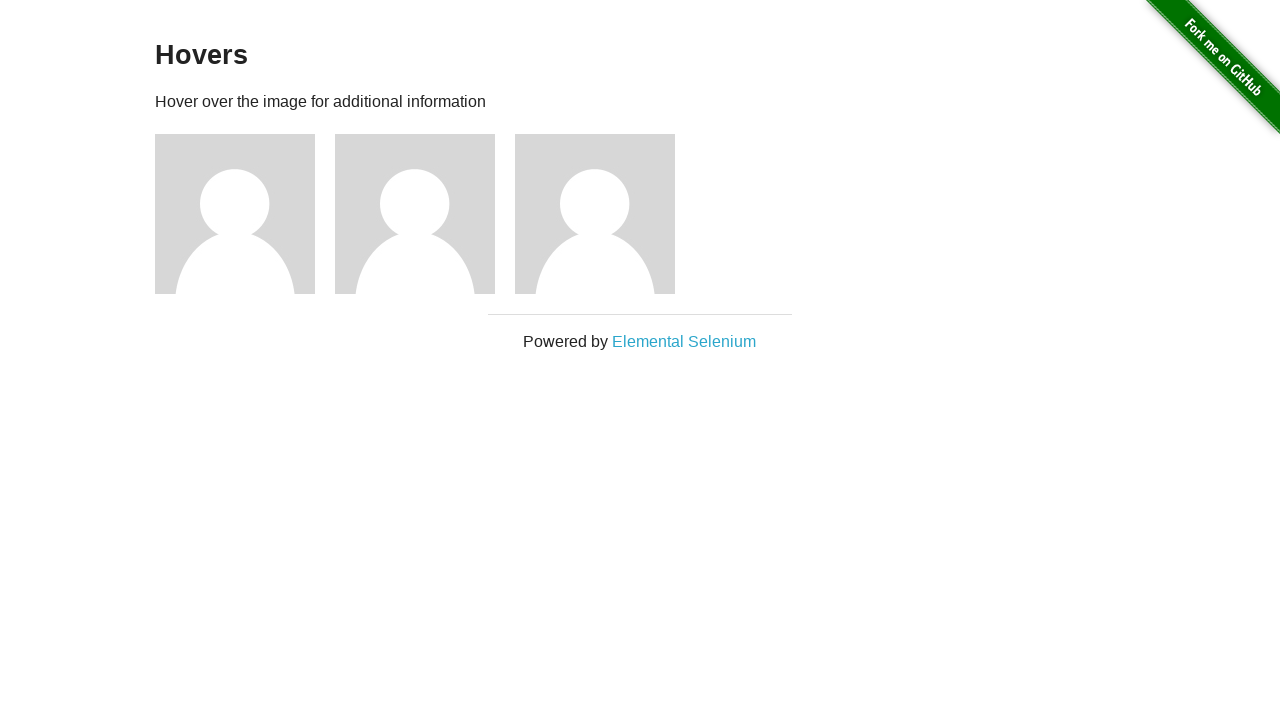

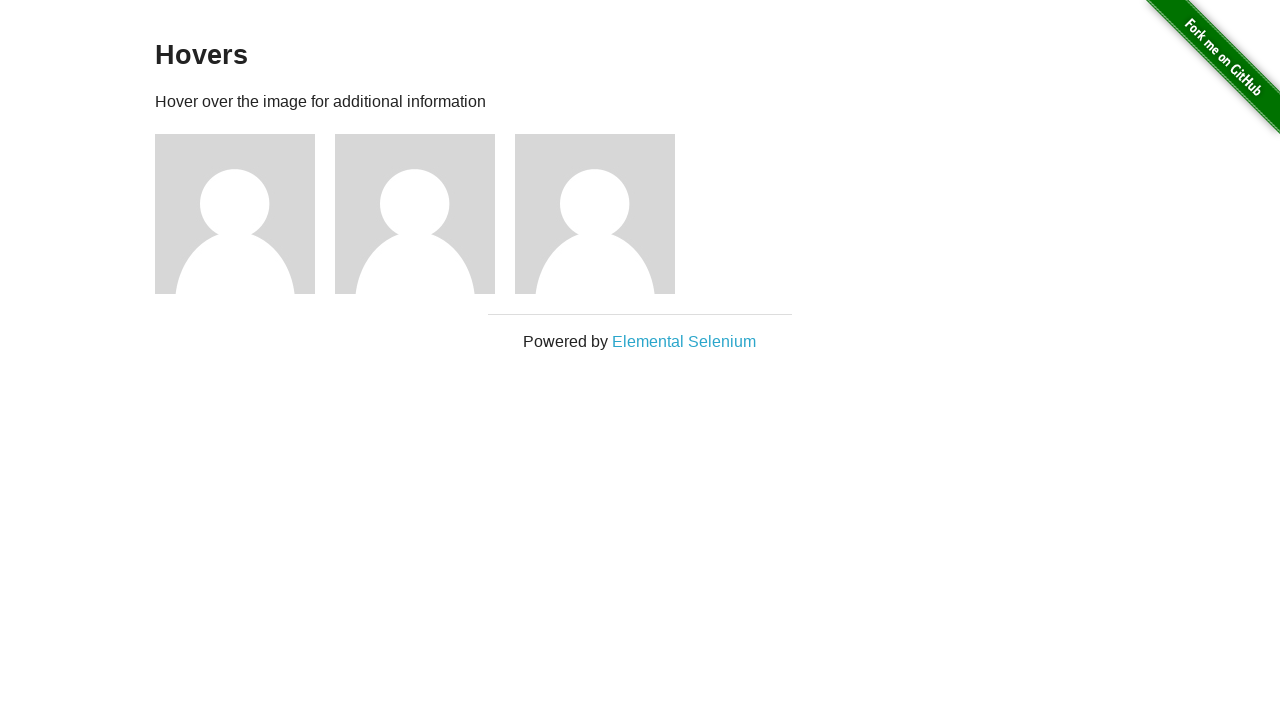